Completes a multi-step challenge by solving three riddles: entering 'rock' for the first riddle, extracting and using a password from the page for the second riddle, and finding the wealthiest merchant for the third riddle.

Starting URL: https://techstepacademy.com/trial-of-the-stones

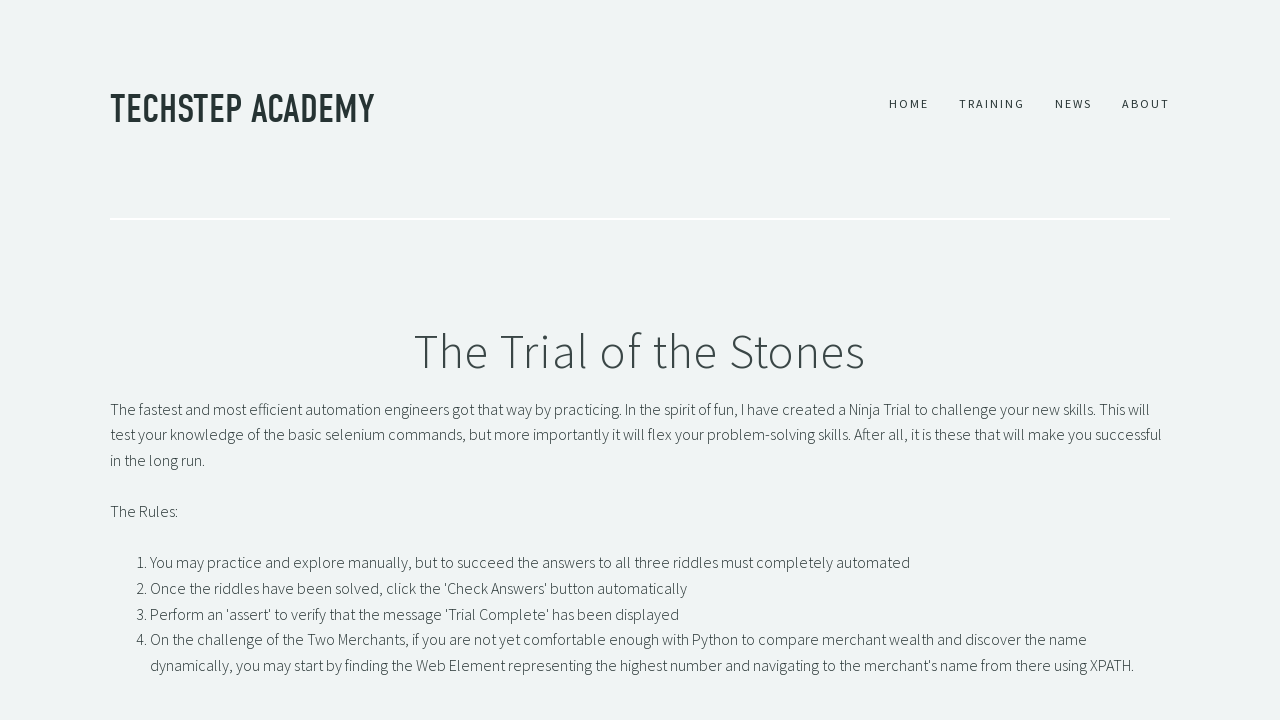

Filled first riddle input with 'rock' on input[name="r1Input"]
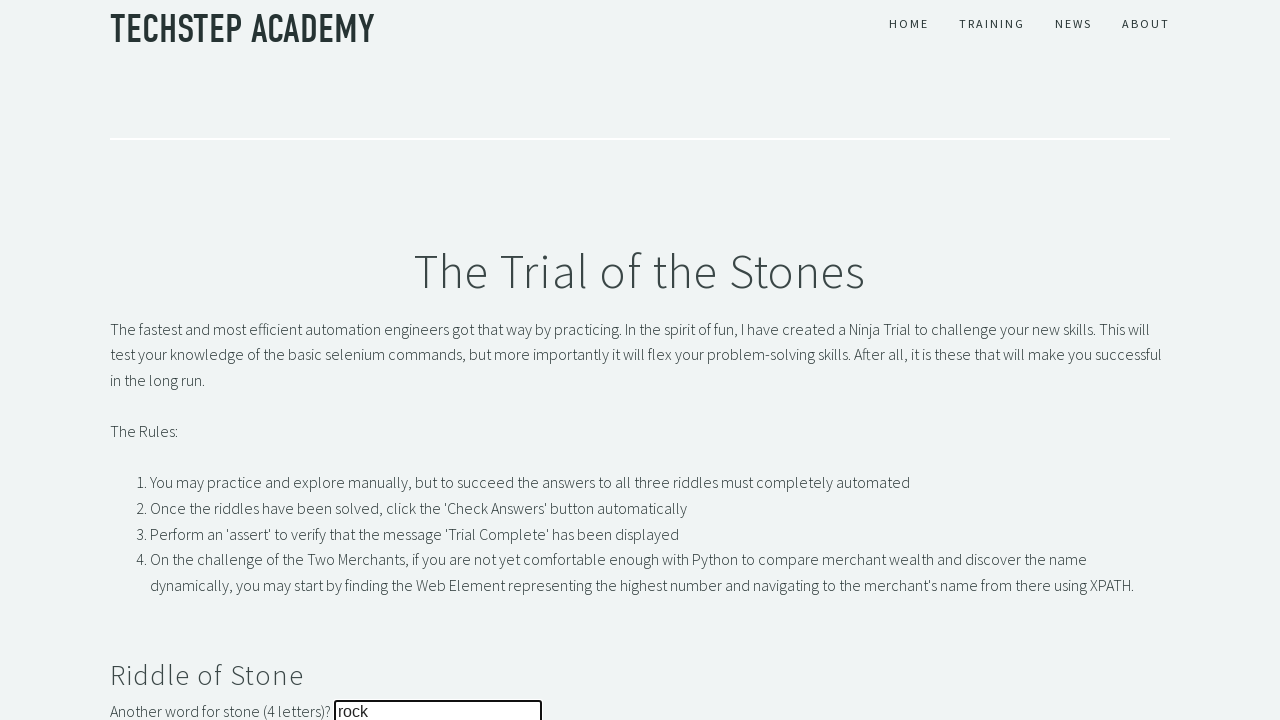

Clicked submit button for first riddle at (145, 360) on button[name="r1Btn"]
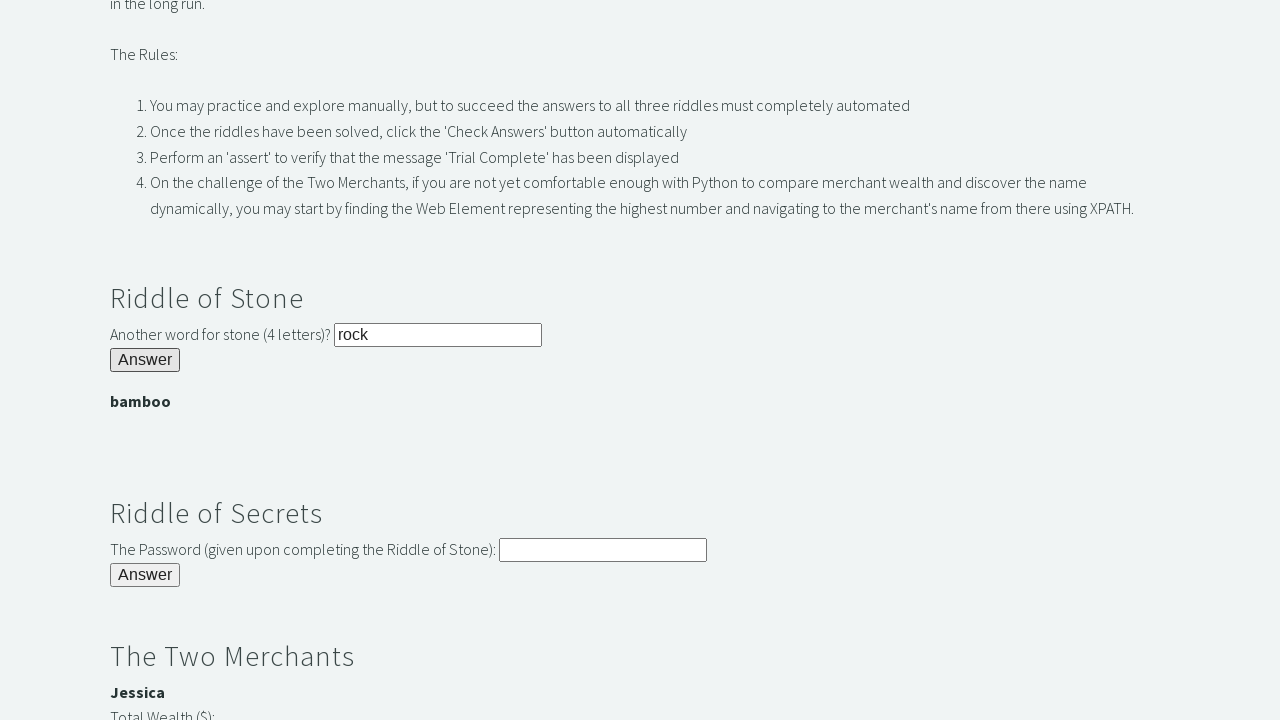

Password banner appeared after first riddle submission
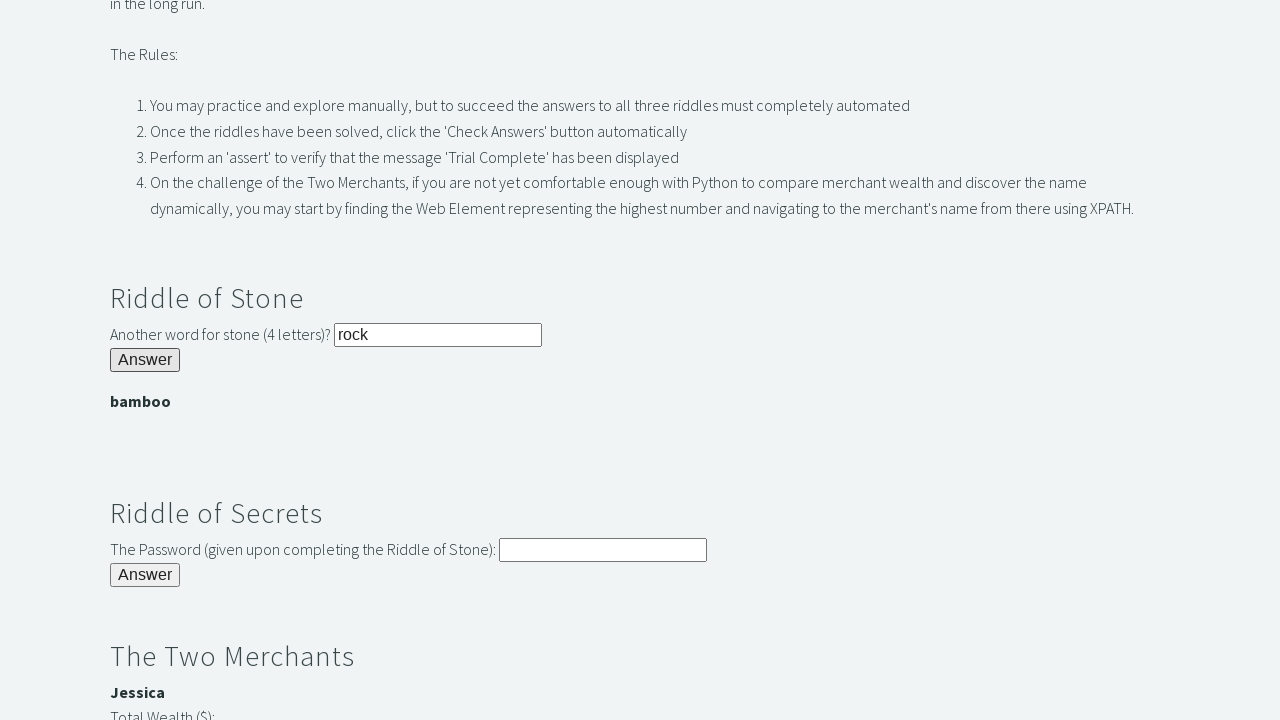

Extracted password from banner: bamboo
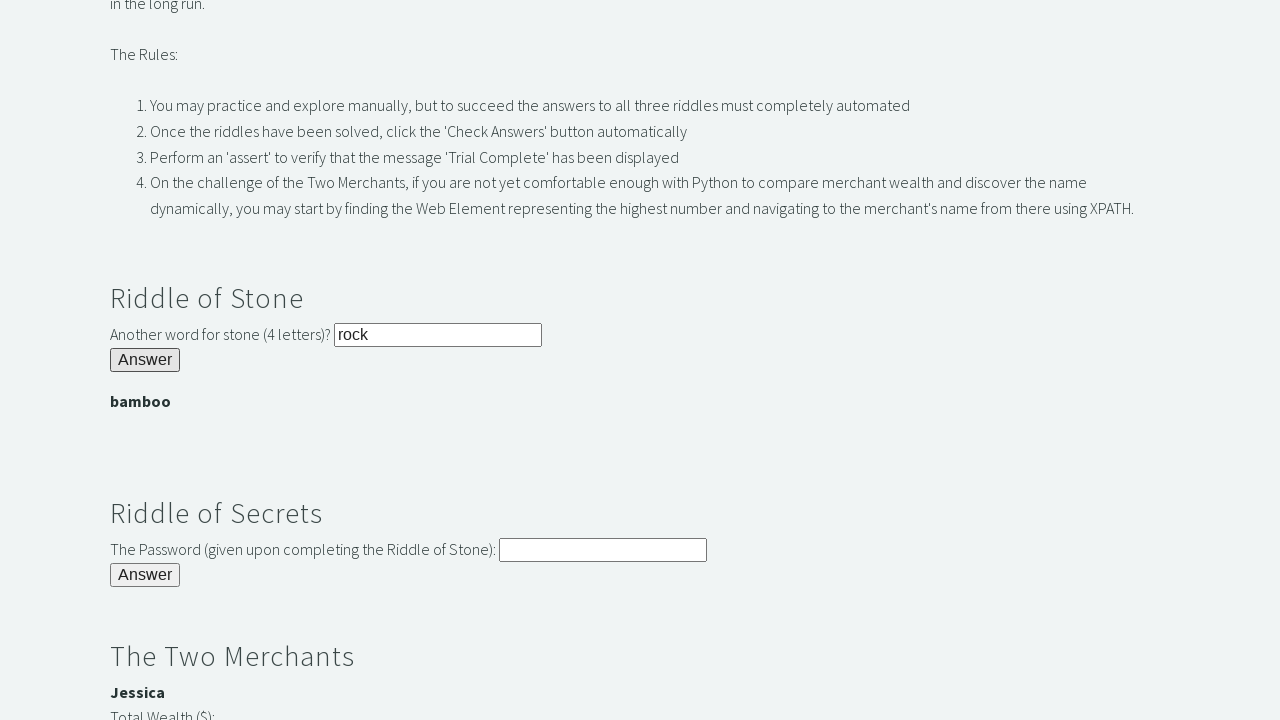

Filled second riddle input with extracted password on input[name="r2Input"]
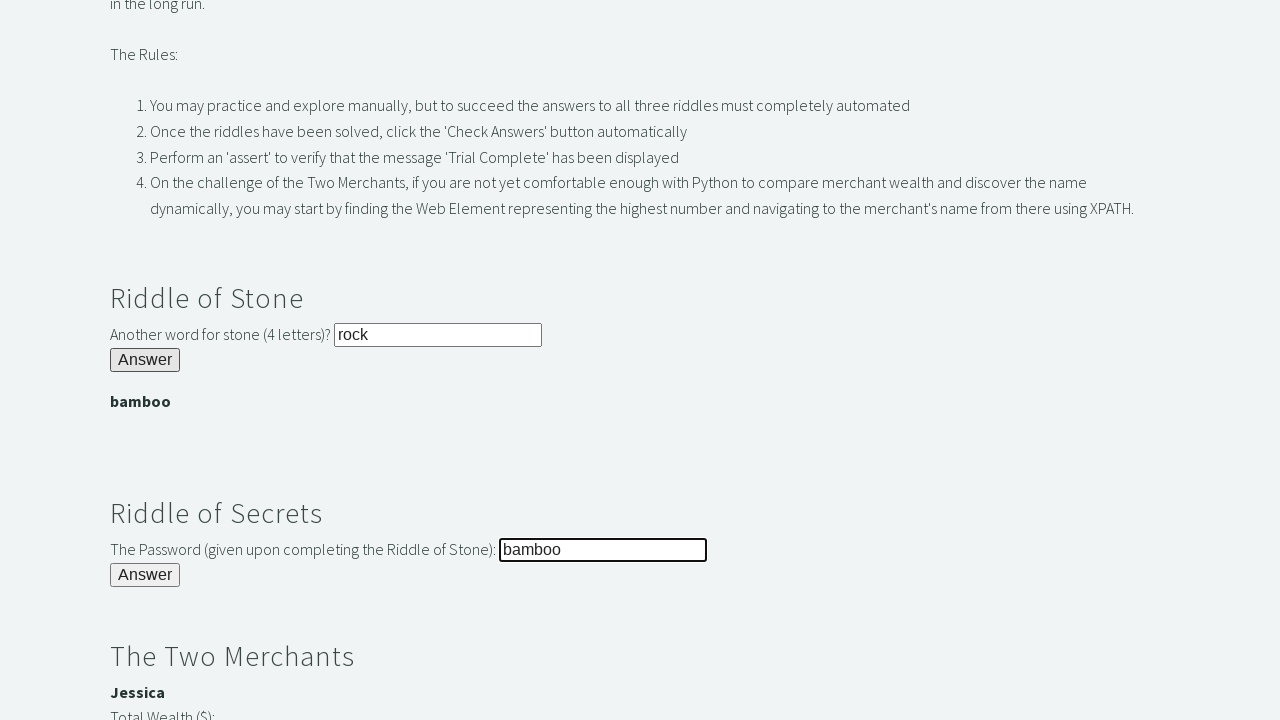

Clicked submit button for second riddle at (145, 575) on button[name="r2Butn"]
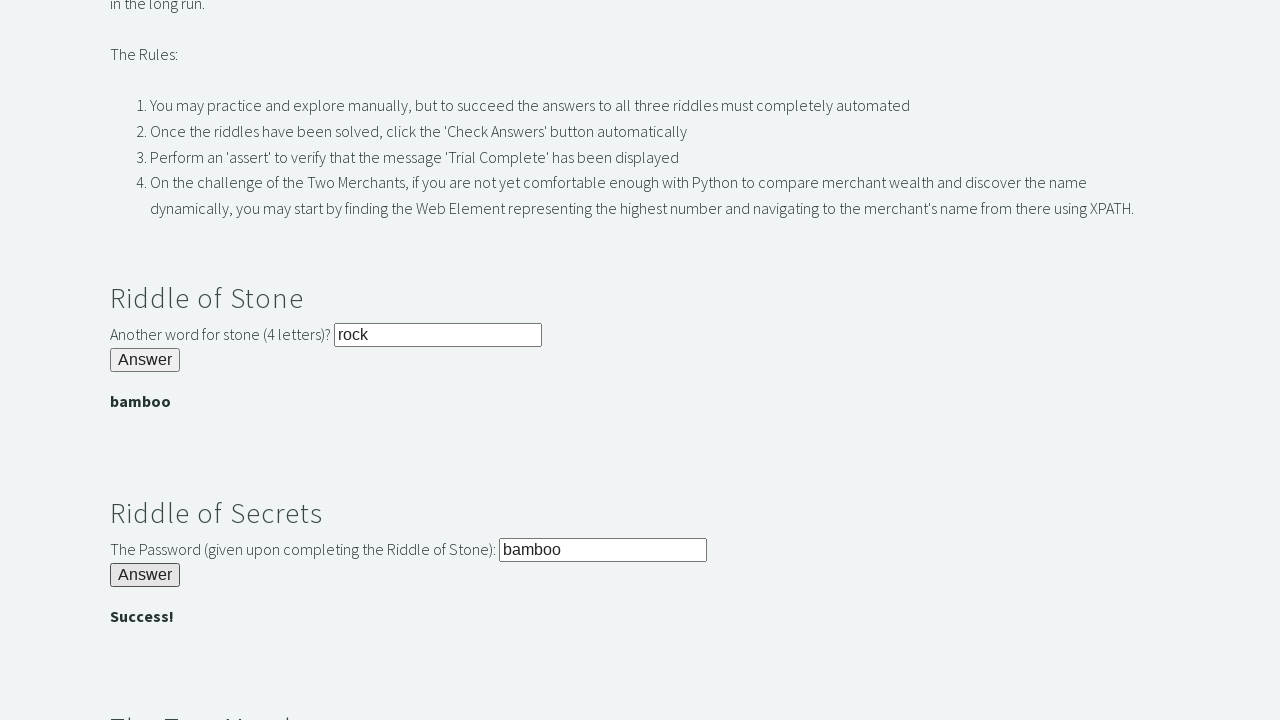

Second riddle success banner appeared
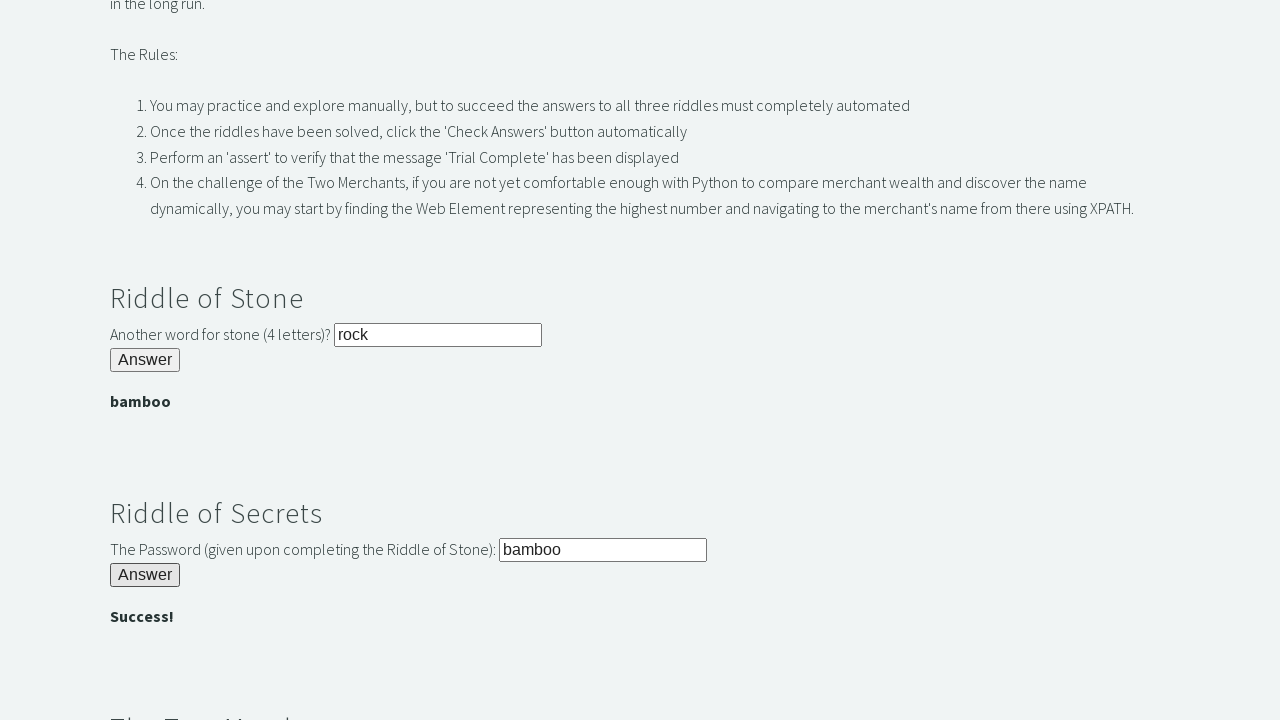

Retrieved all merchant names from page
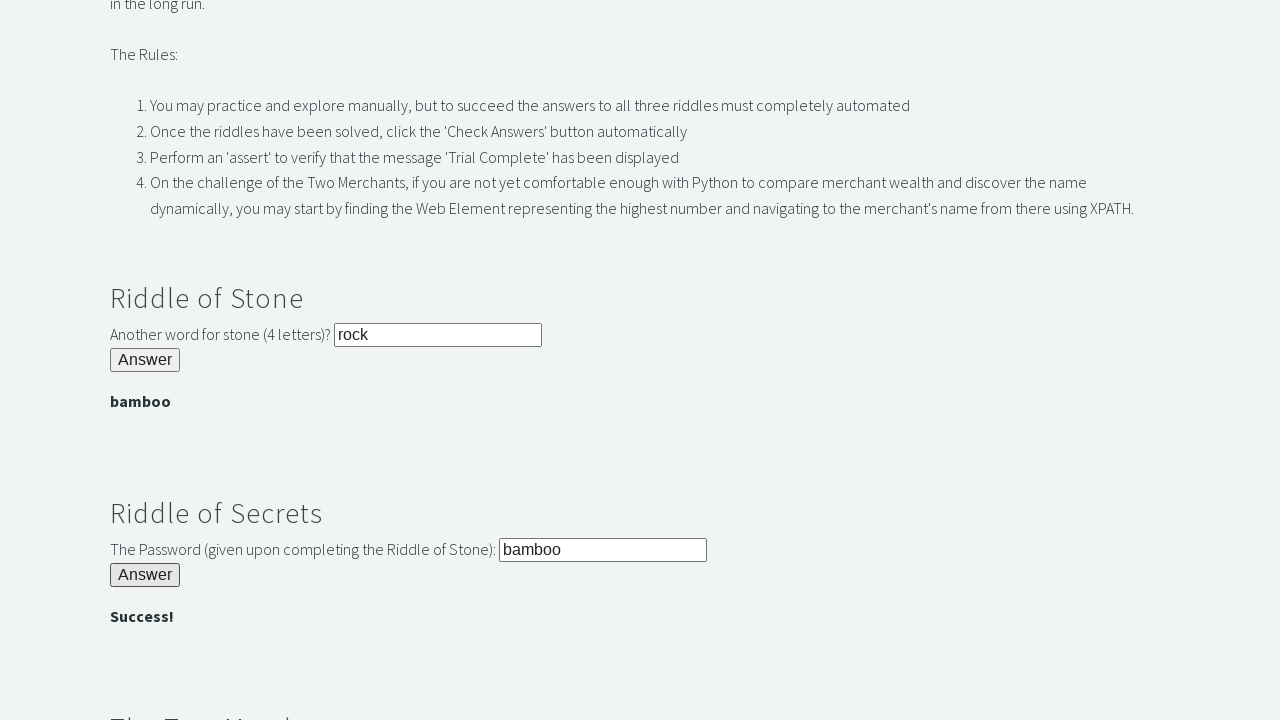

Retrieved all wealth values from page
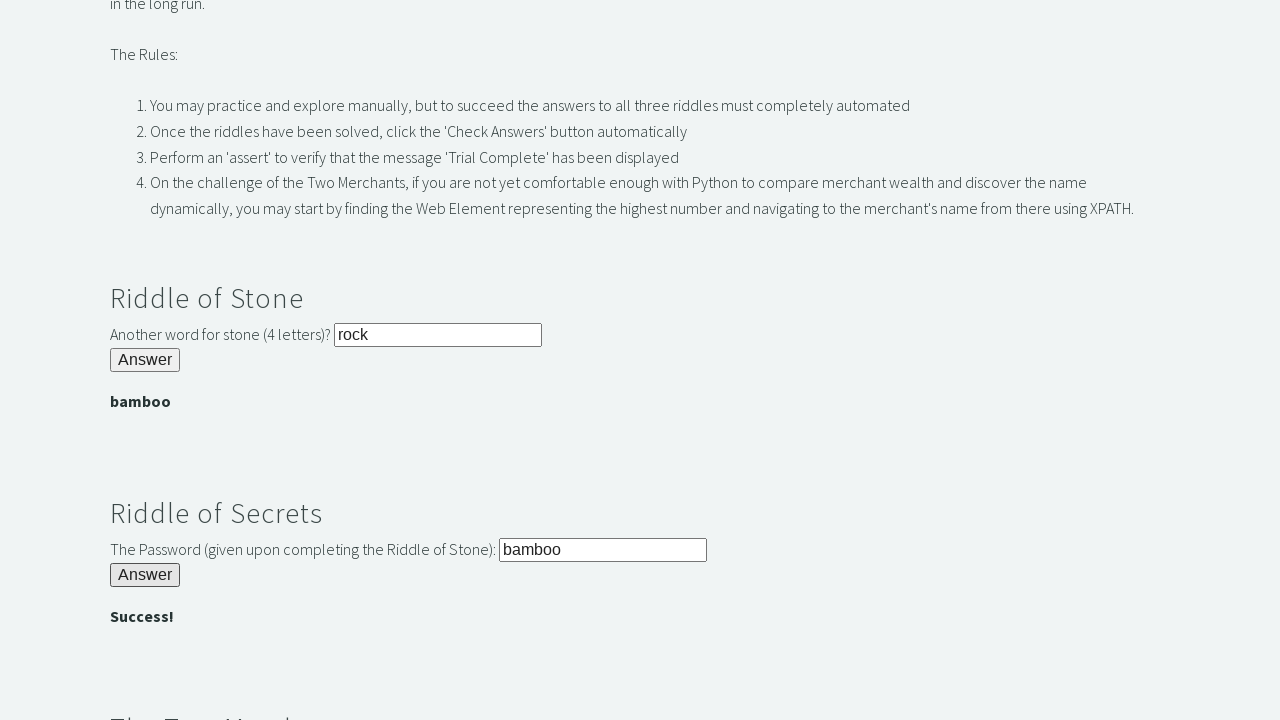

Converted wealth values to integers for comparison
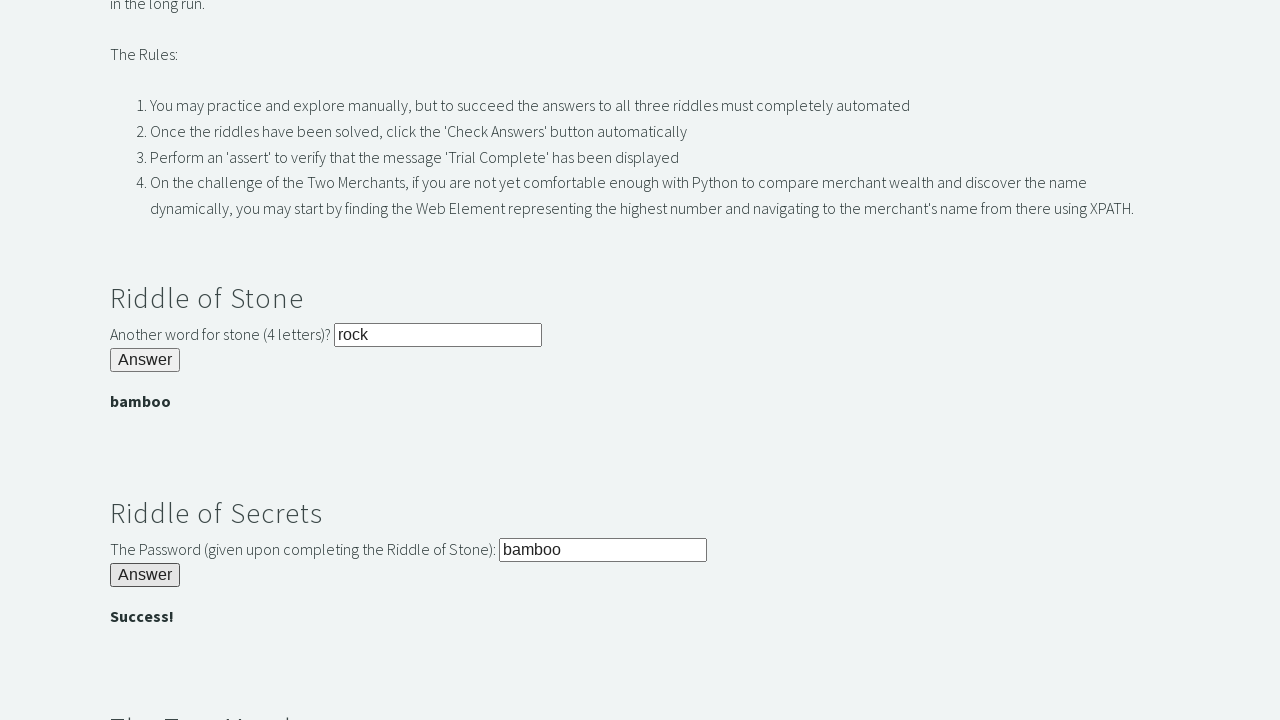

Identified wealthiest merchant: Jessica with wealth 3000
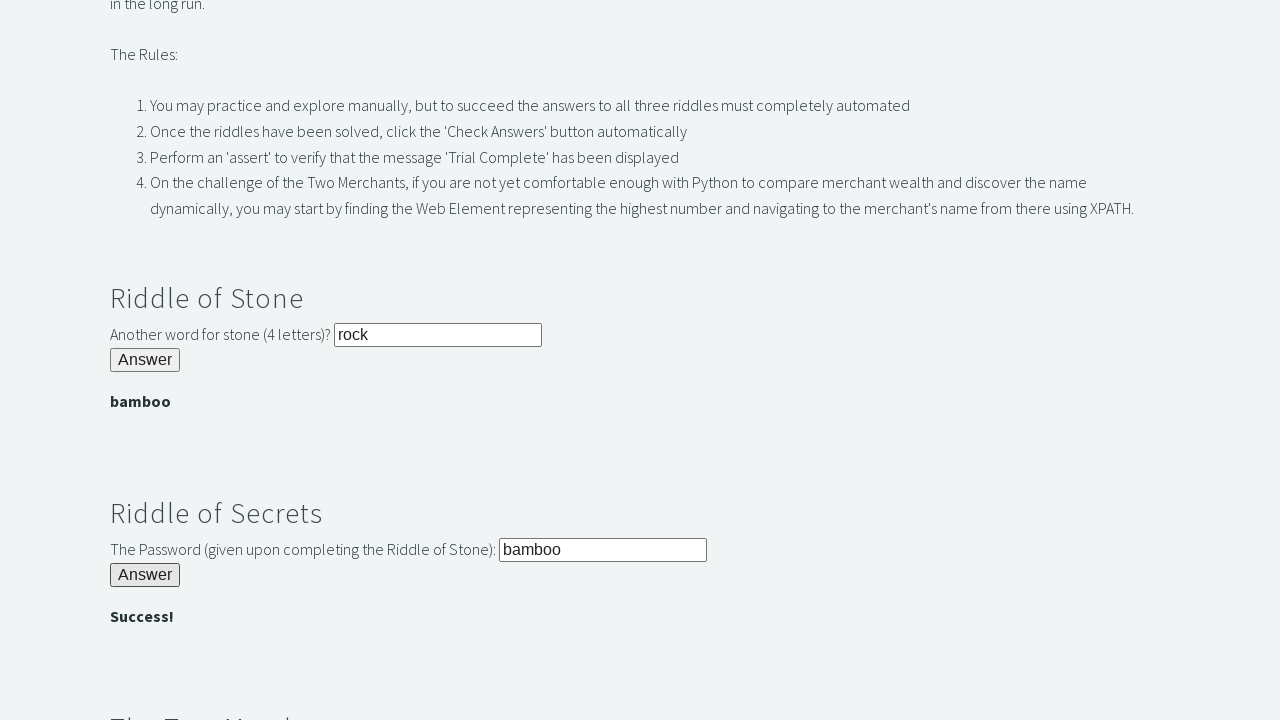

Filled third riddle input with wealthiest merchant's name on #r3Input
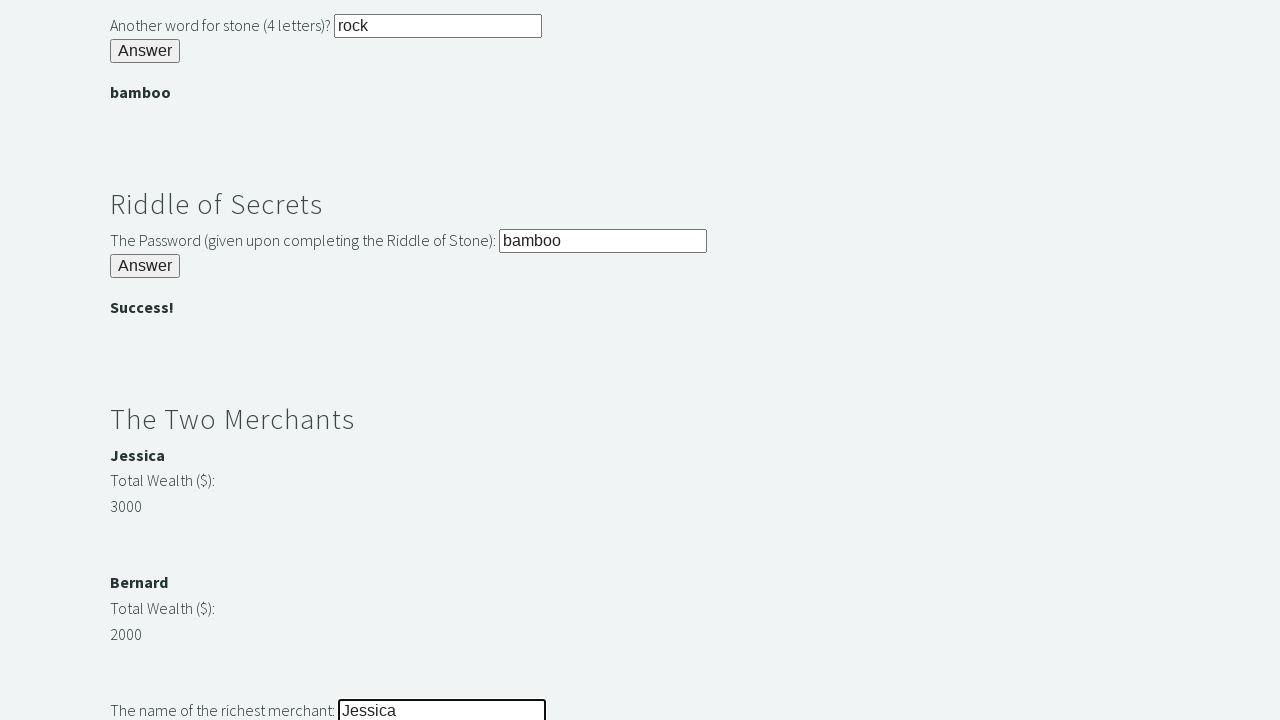

Clicked submit button for third riddle at (145, 360) on #r3Butn
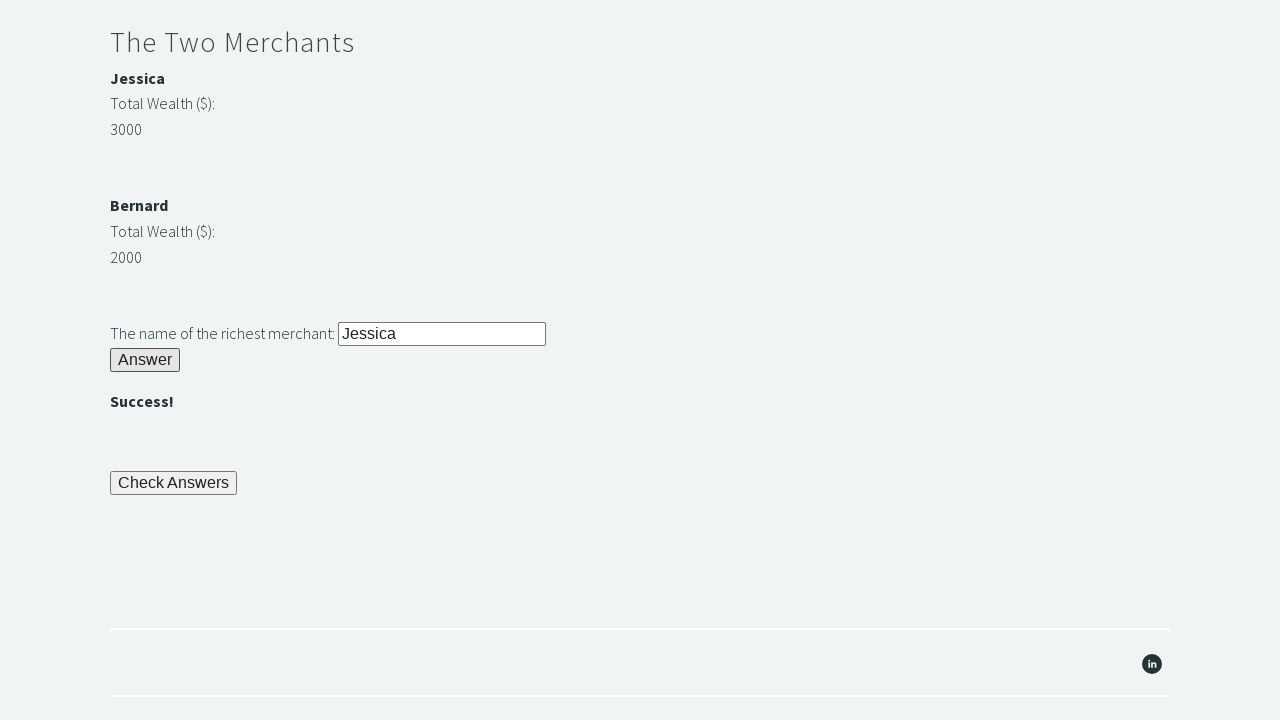

Third riddle success banner appeared
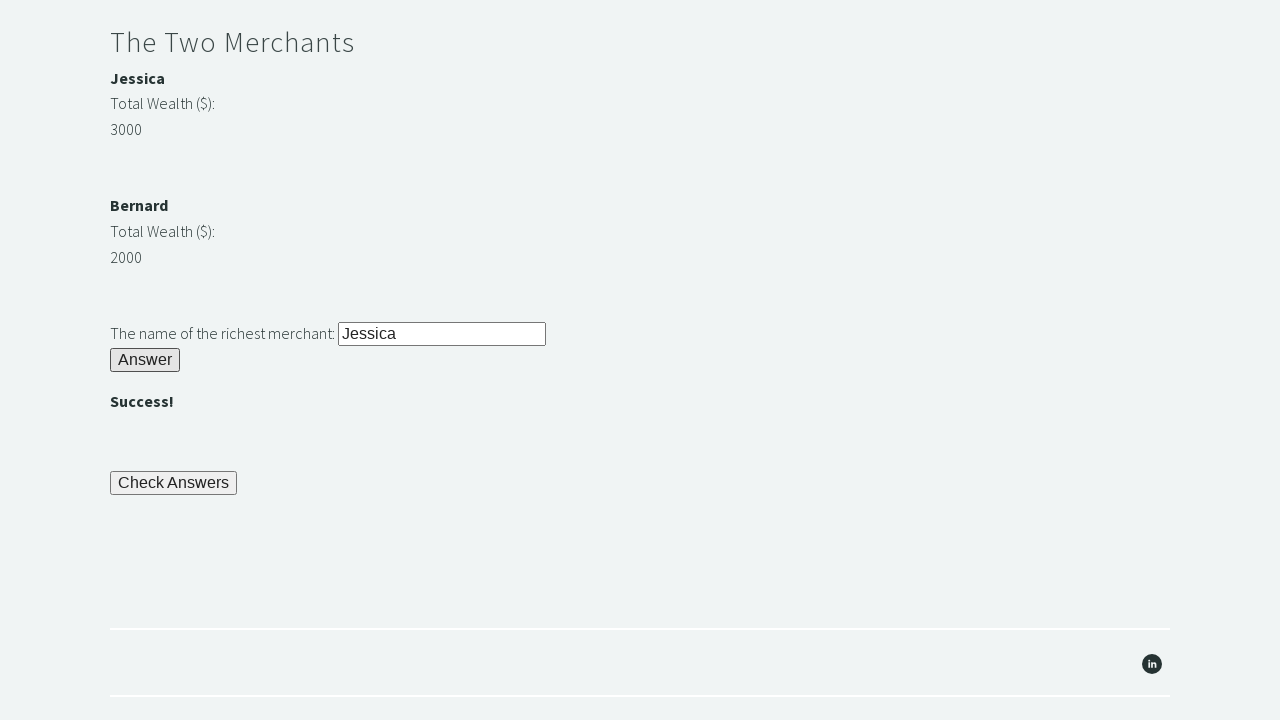

Clicked check button to complete the trial at (174, 483) on #checkButn
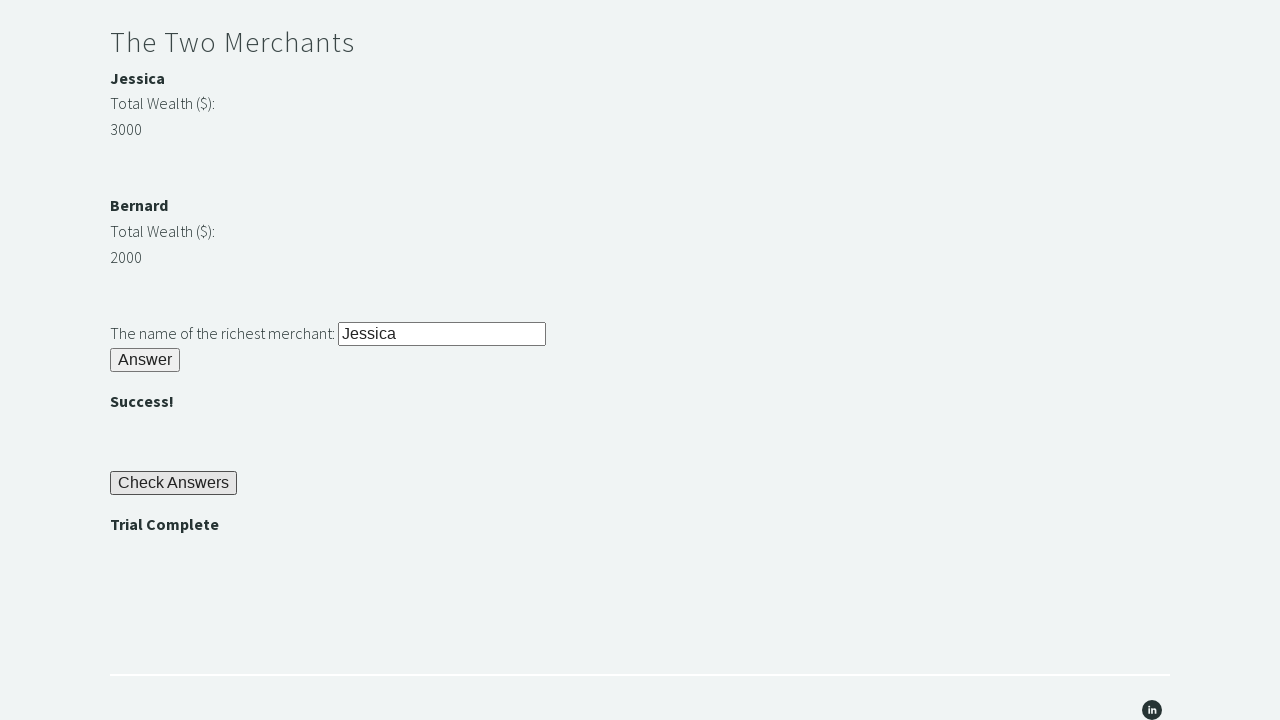

Trial completion banner appeared - challenge successfully completed
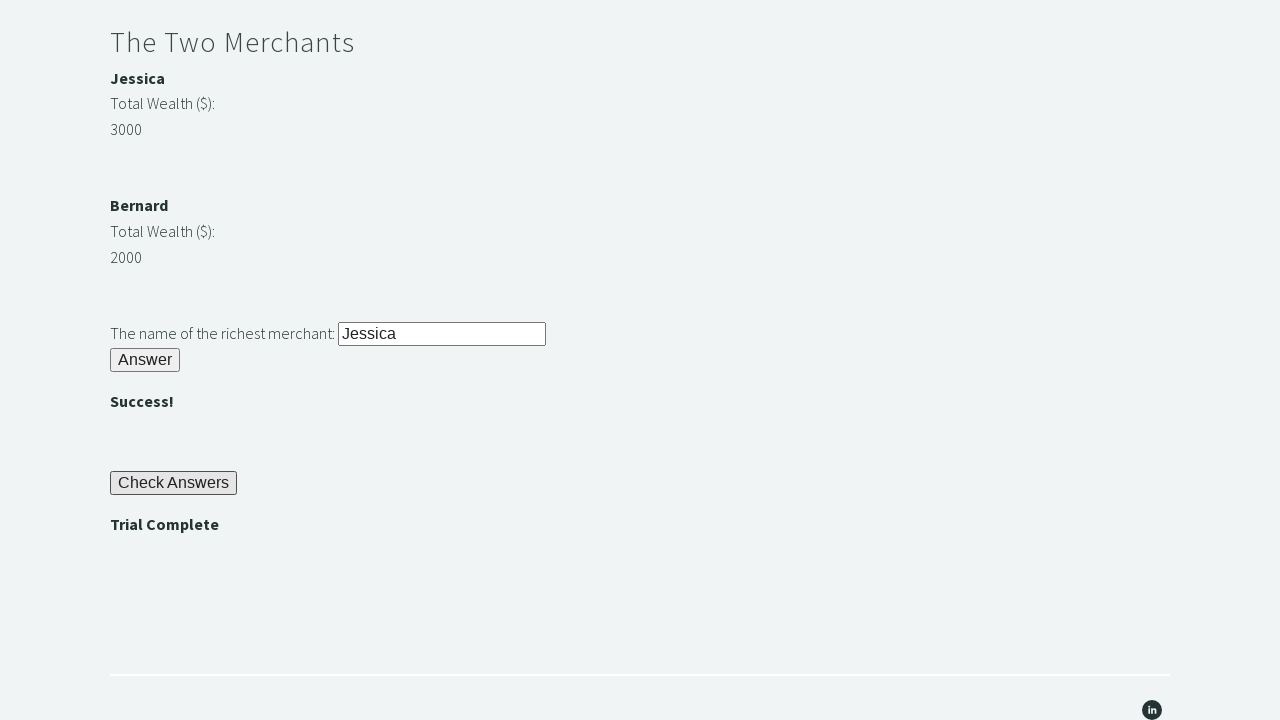

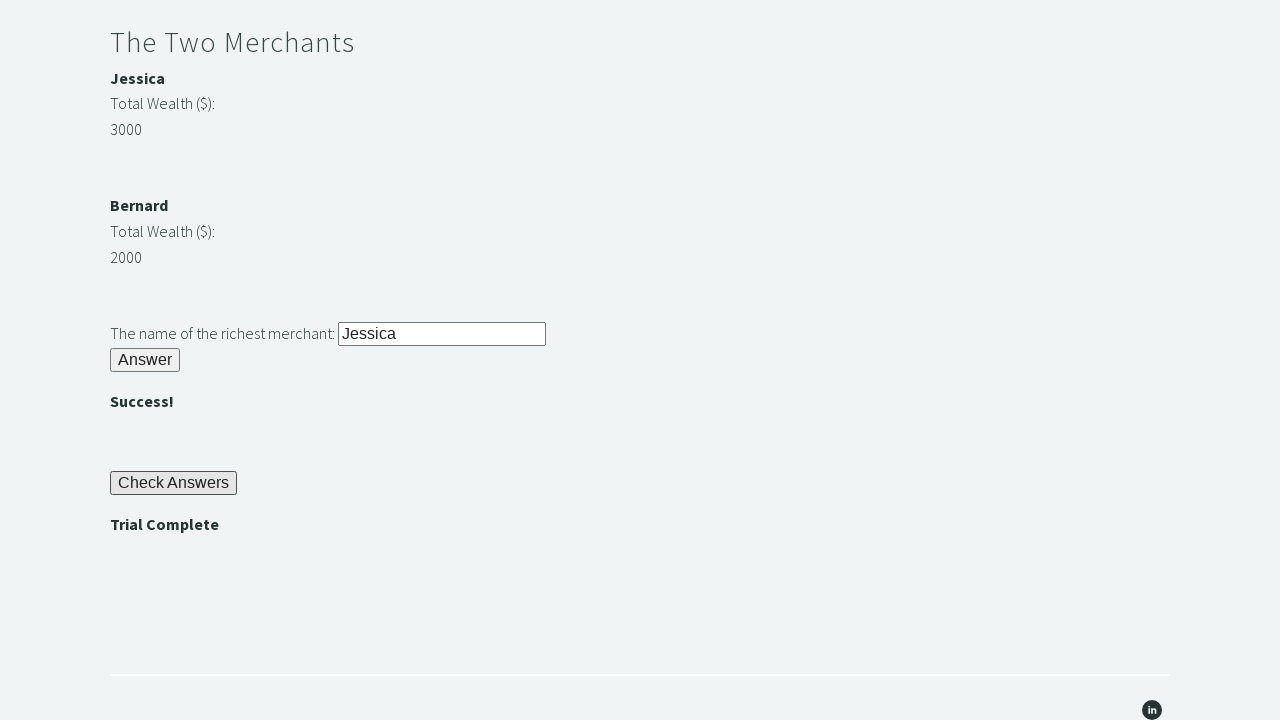